Tests handling of links that open in new tabs by removing target attribute and clicking

Starting URL: https://rahulshettyacademy.com/AutomationPractice/

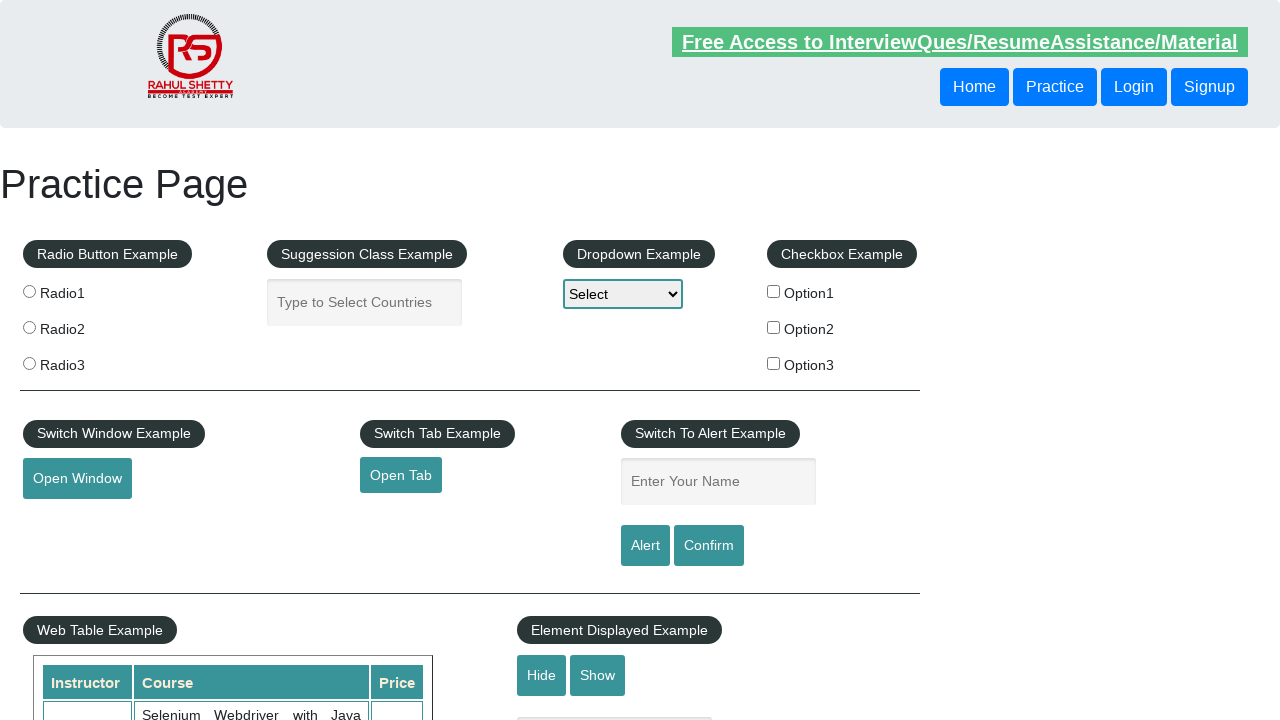

Removed target attribute from opentab link to open in same tab
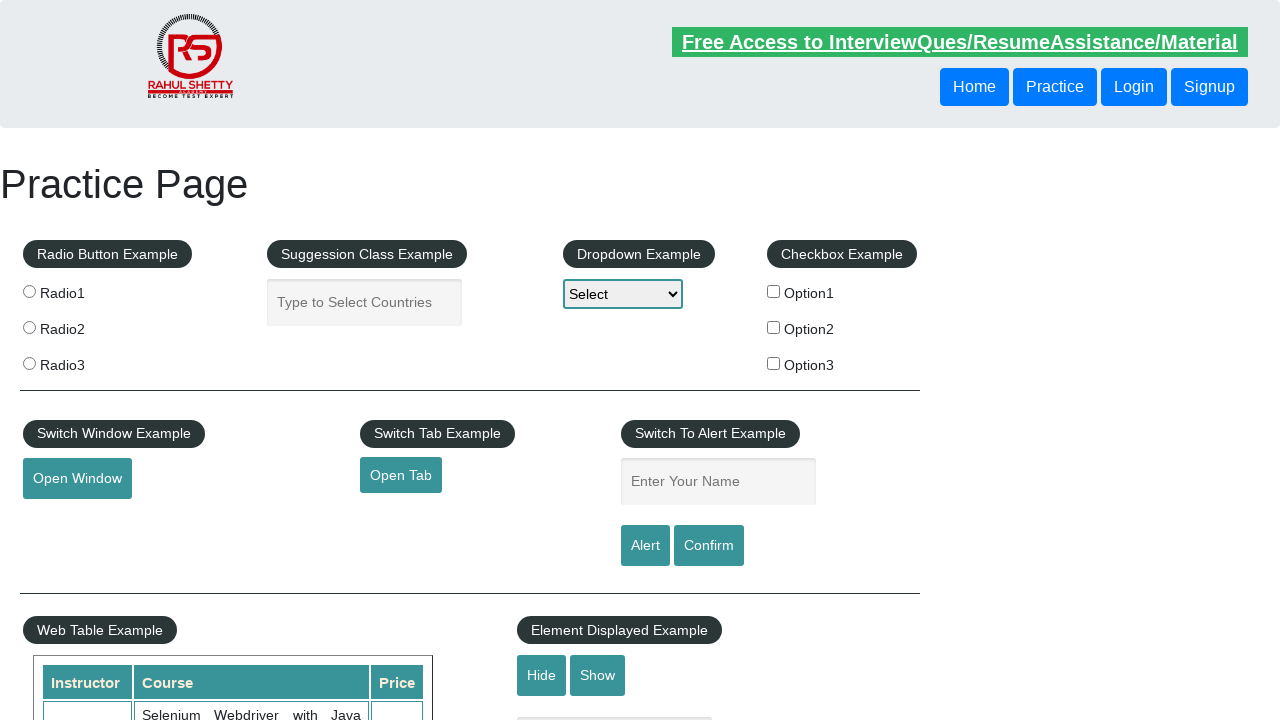

Clicked opentab link at (401, 475) on #opentab
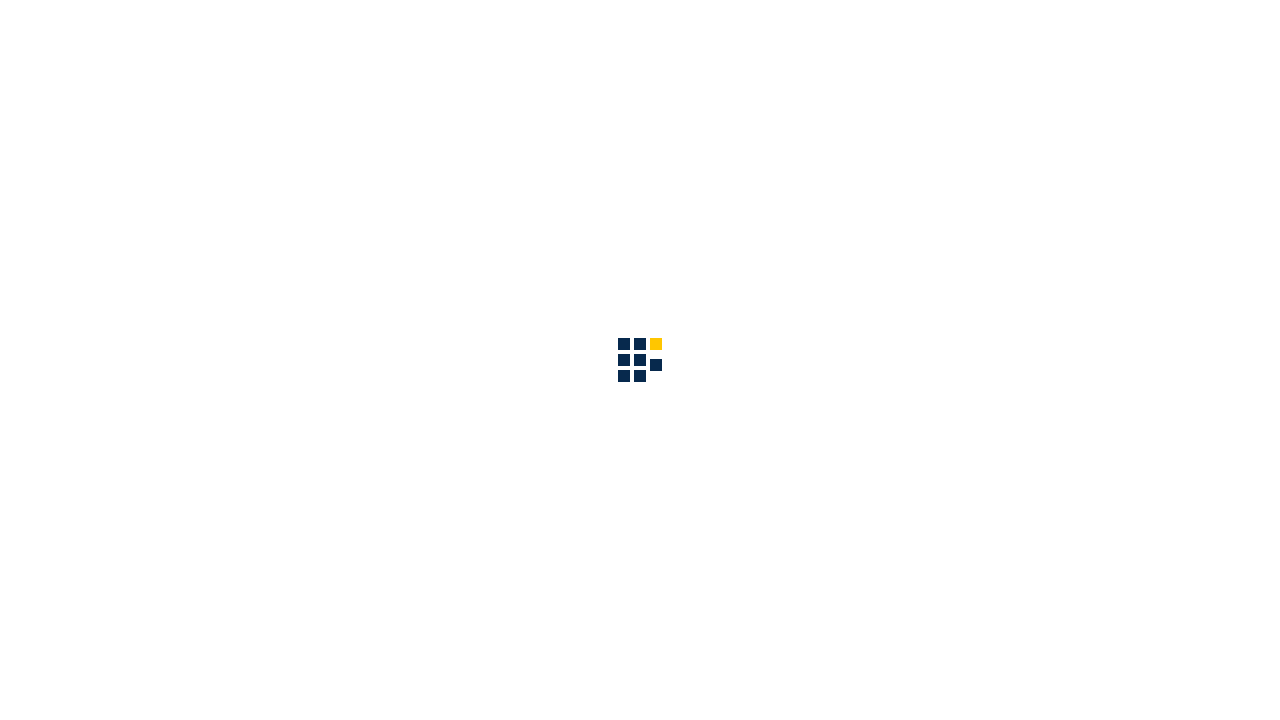

Waited for page to load with networkidle state
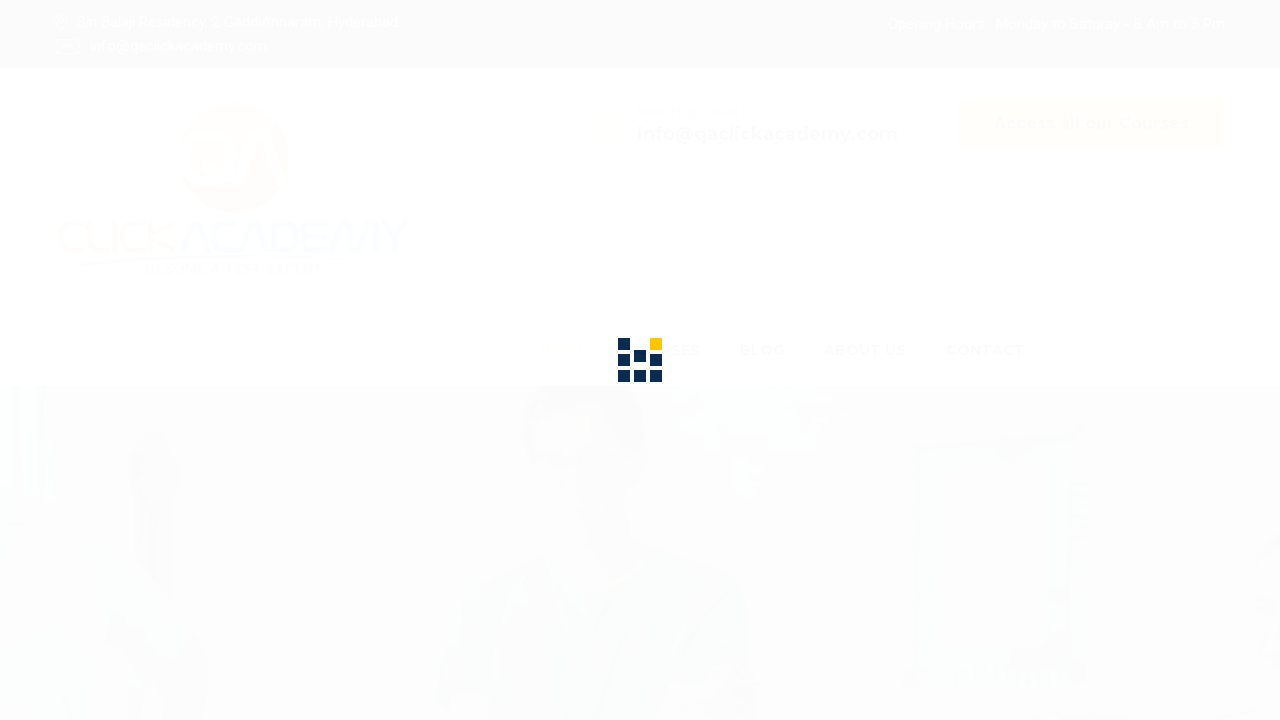

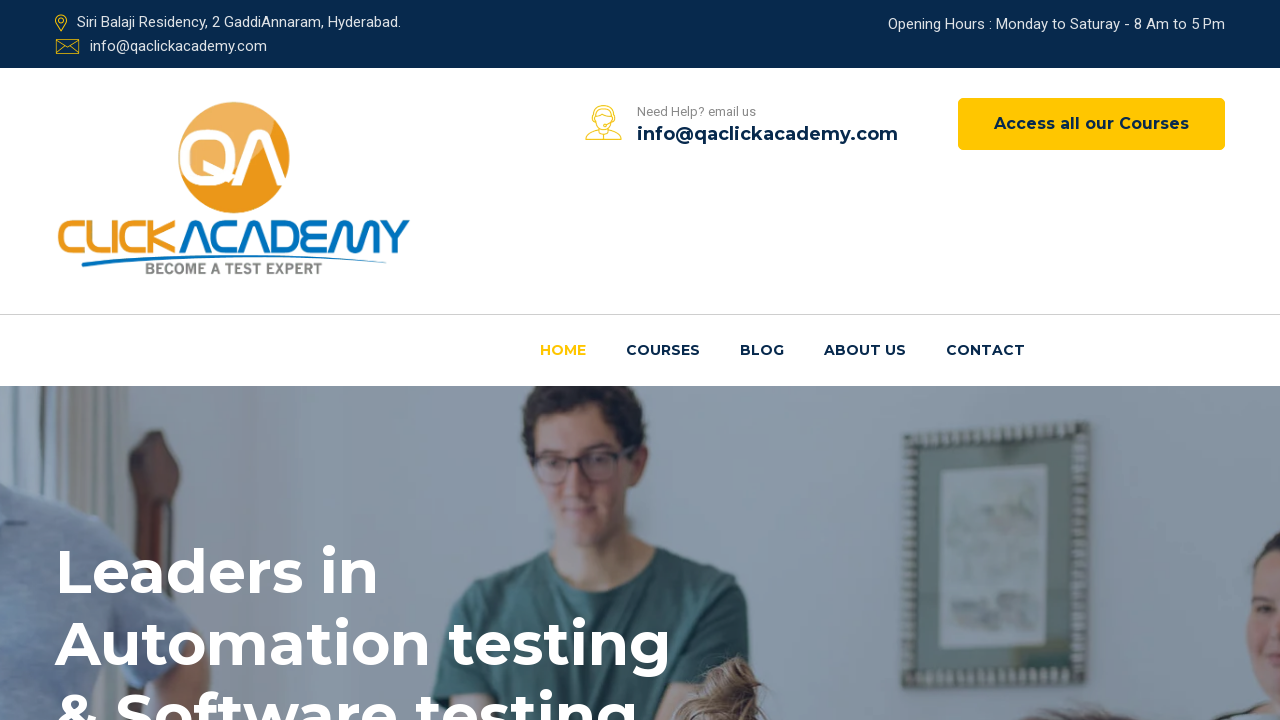